Tests the add/remove elements functionality by clicking the "Add Element" button 5 times and verifying that 5 delete buttons are created as a result.

Starting URL: https://the-internet.herokuapp.com/add_remove_elements/

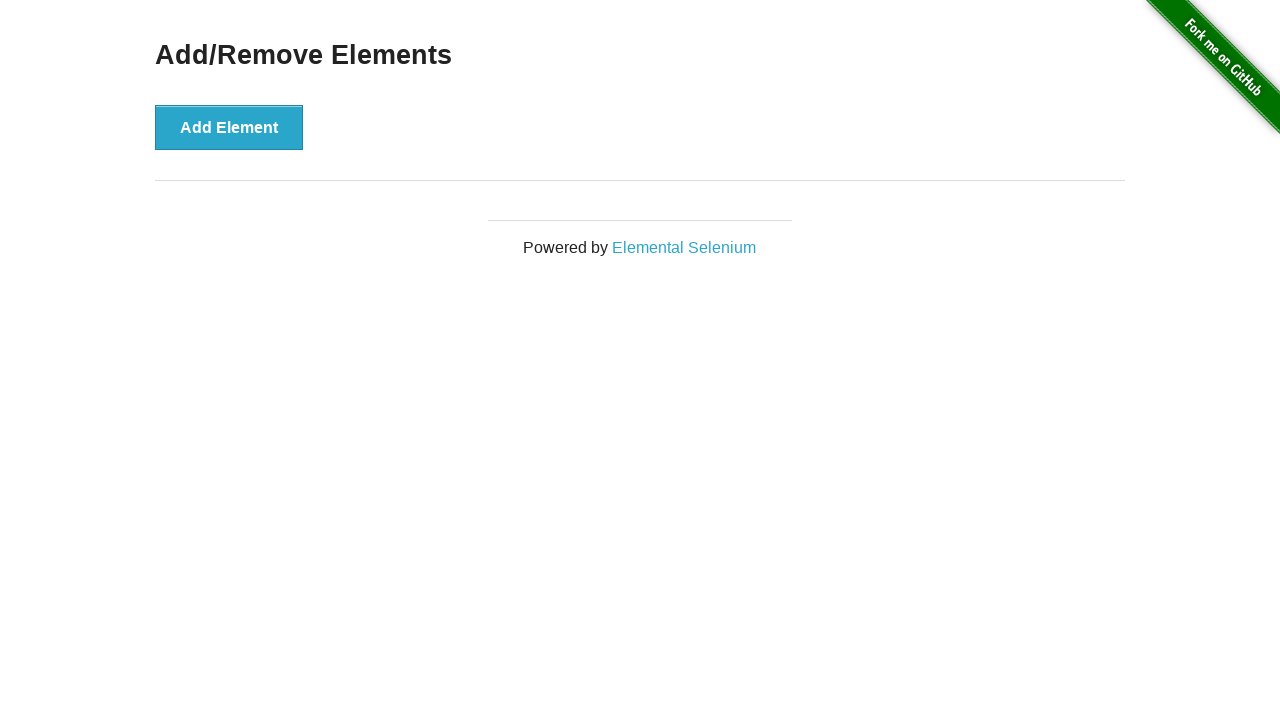

Located the 'Add Element' button
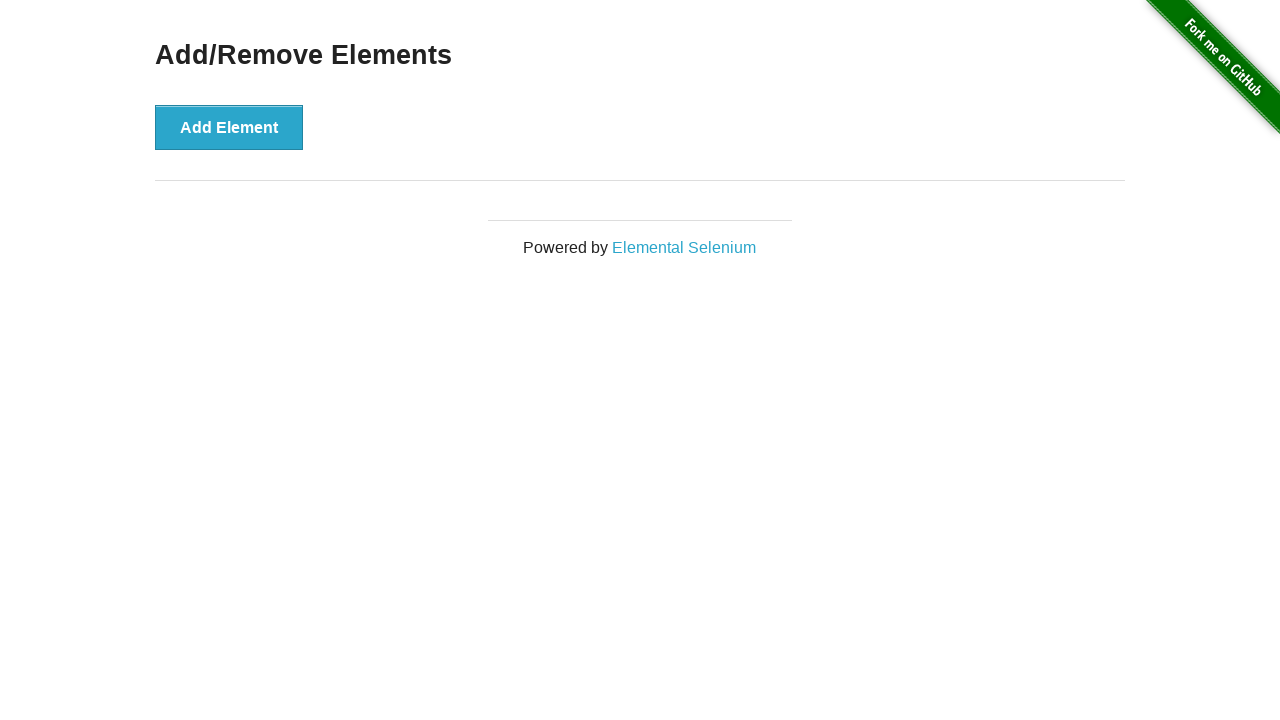

Clicked the 'Add Element' button at (229, 127) on button[onclick*='addElement']
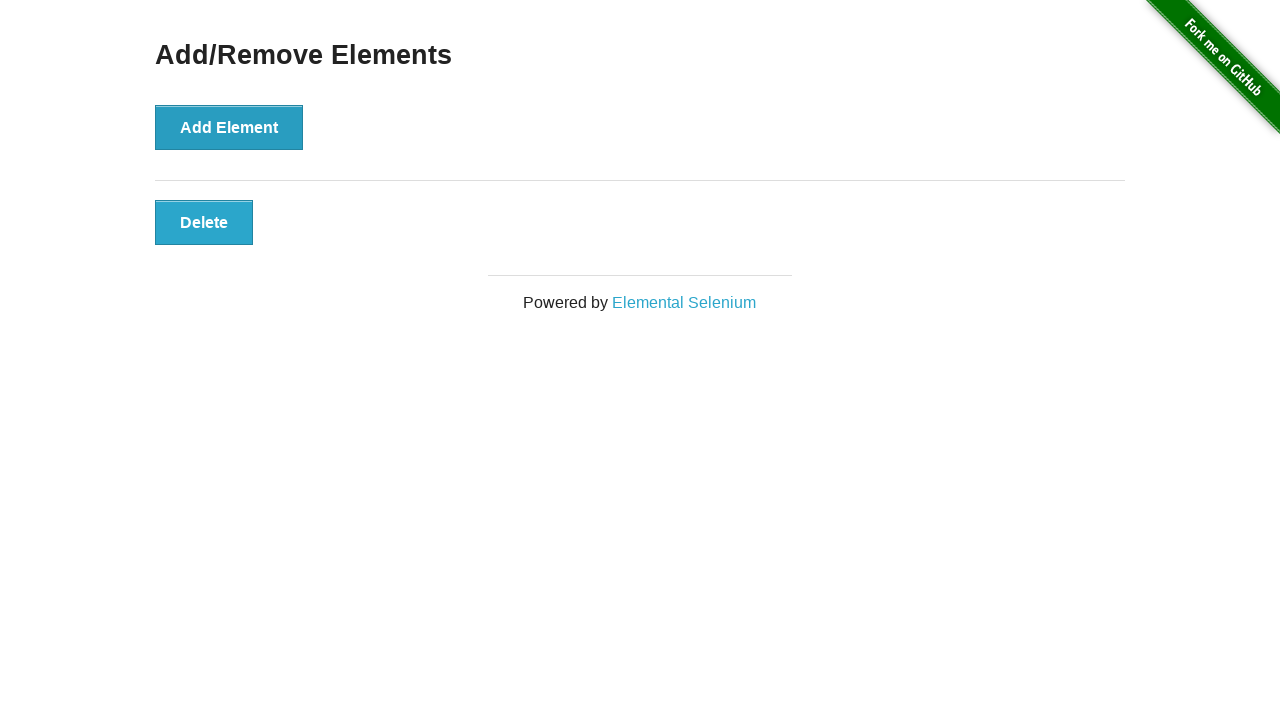

Clicked the 'Add Element' button at (229, 127) on button[onclick*='addElement']
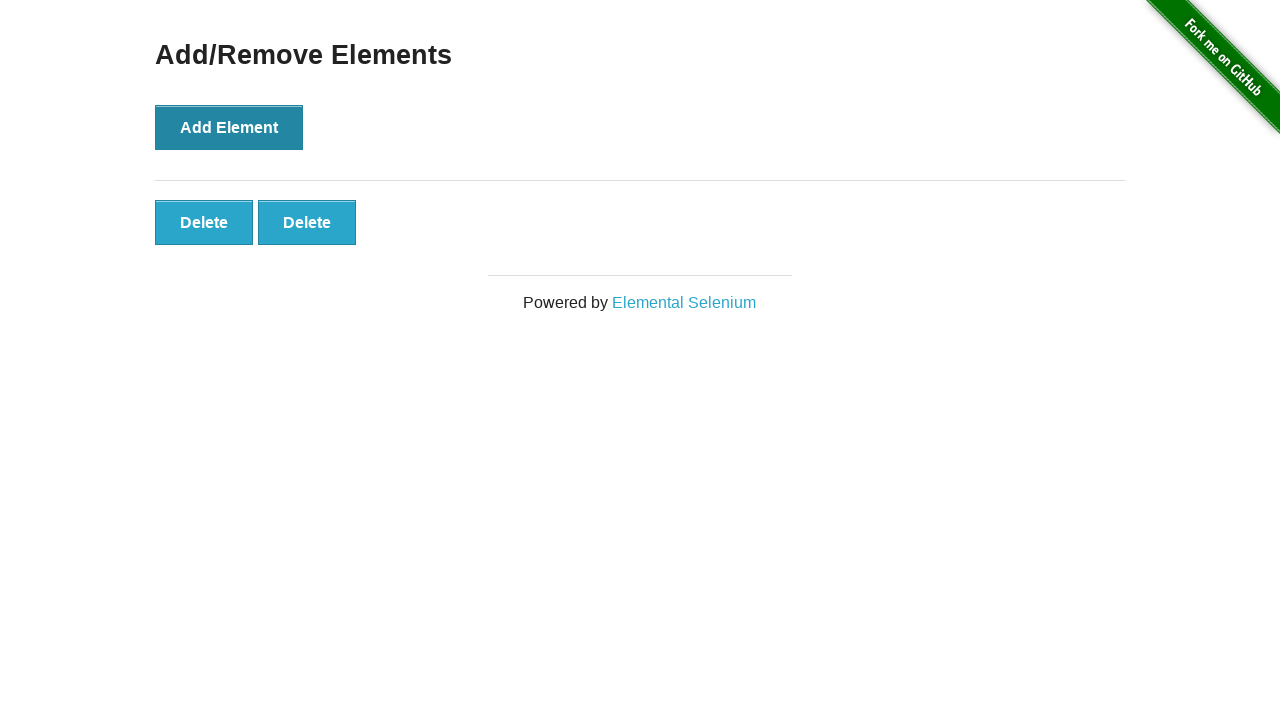

Clicked the 'Add Element' button at (229, 127) on button[onclick*='addElement']
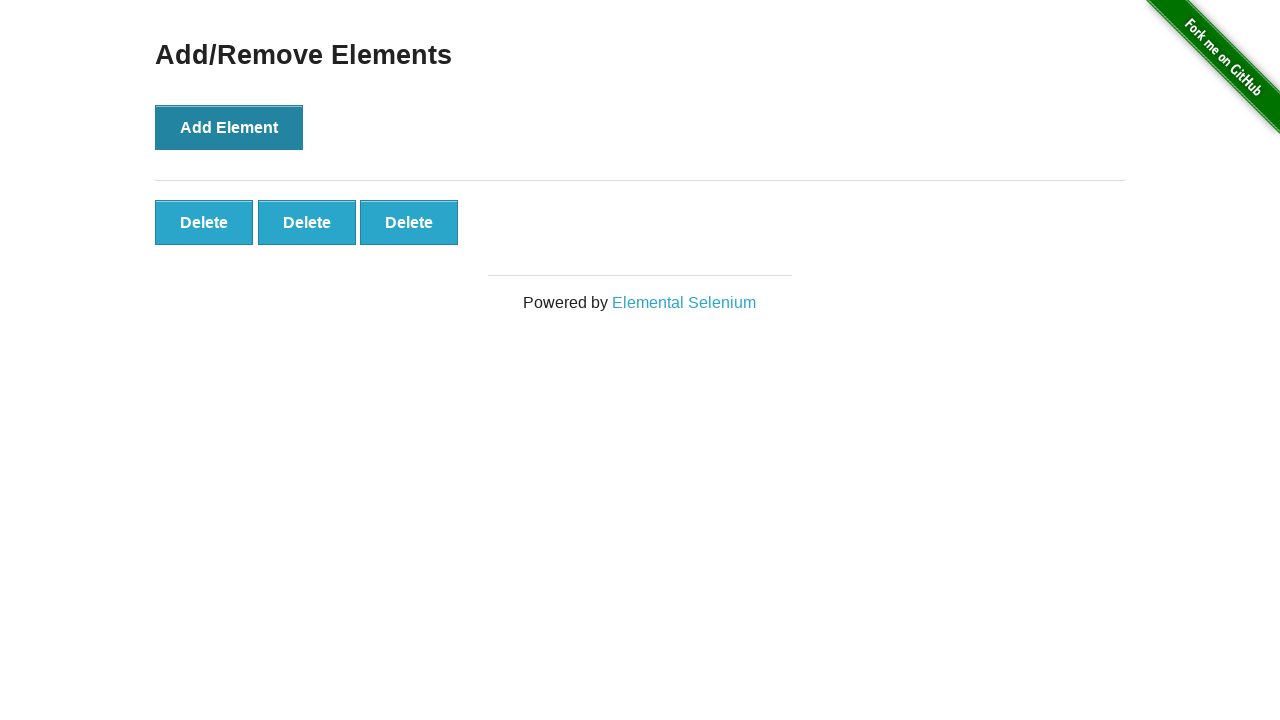

Clicked the 'Add Element' button at (229, 127) on button[onclick*='addElement']
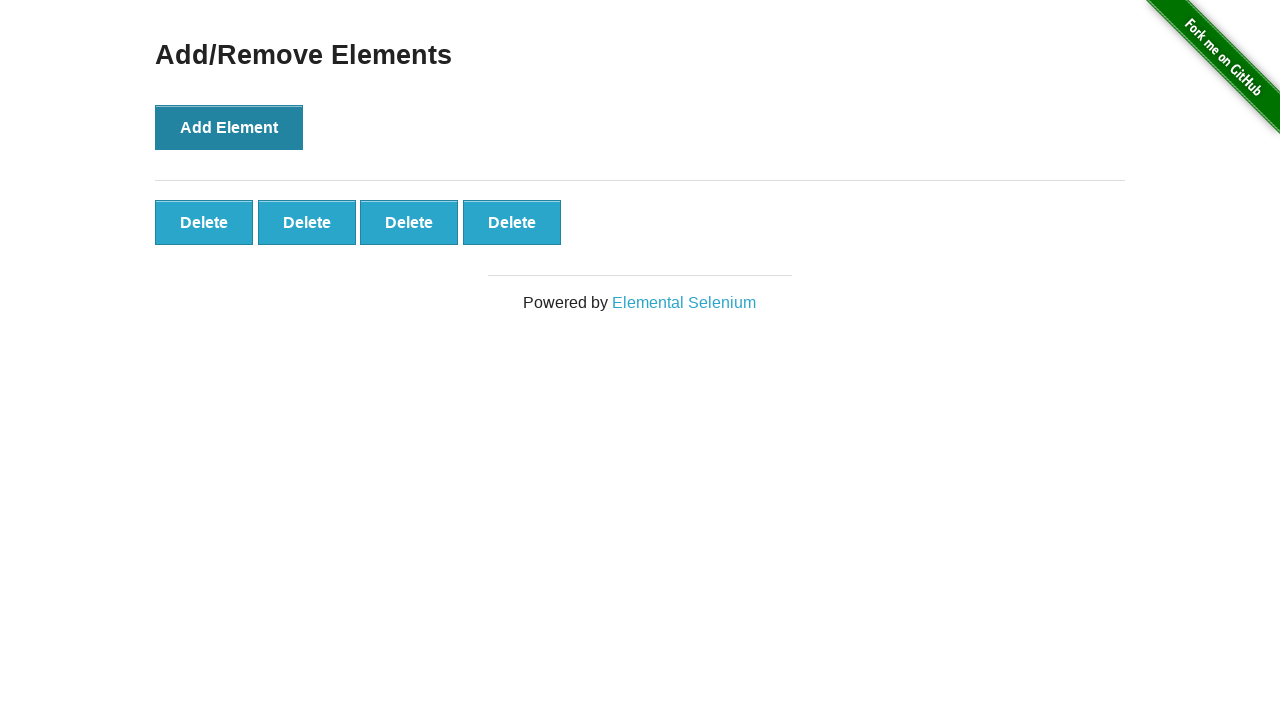

Clicked the 'Add Element' button at (229, 127) on button[onclick*='addElement']
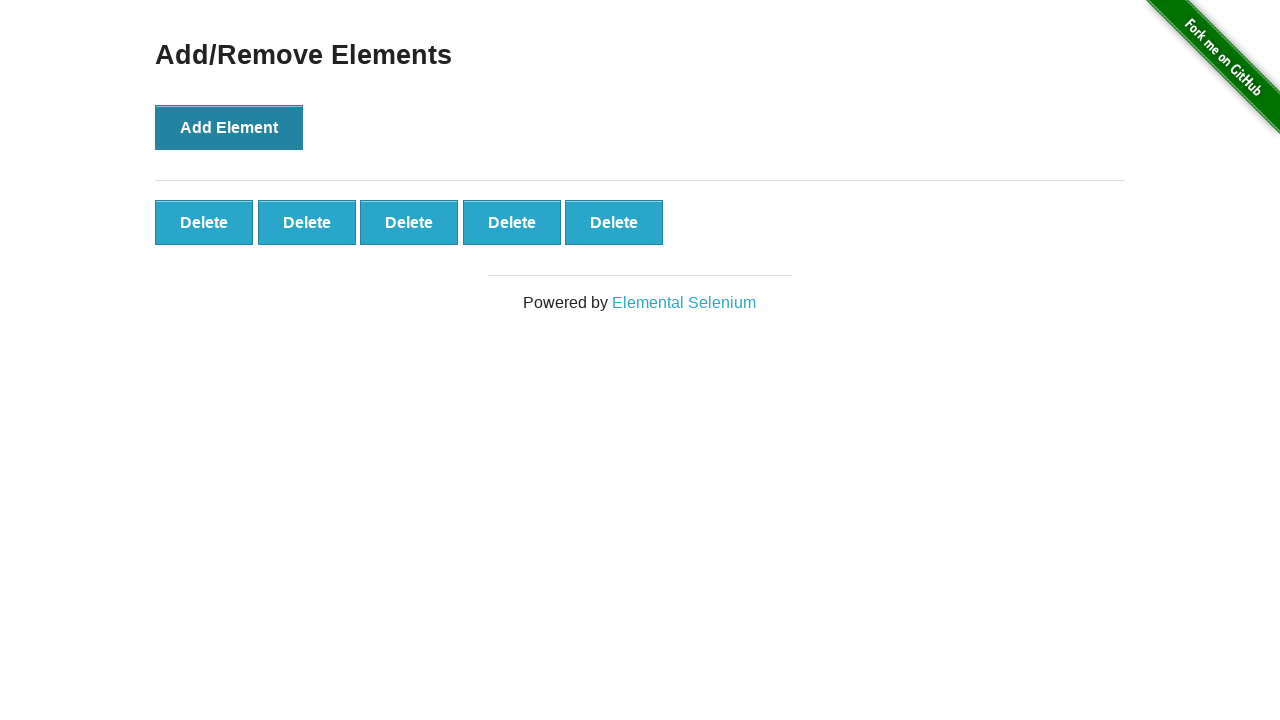

Delete buttons appeared on the page
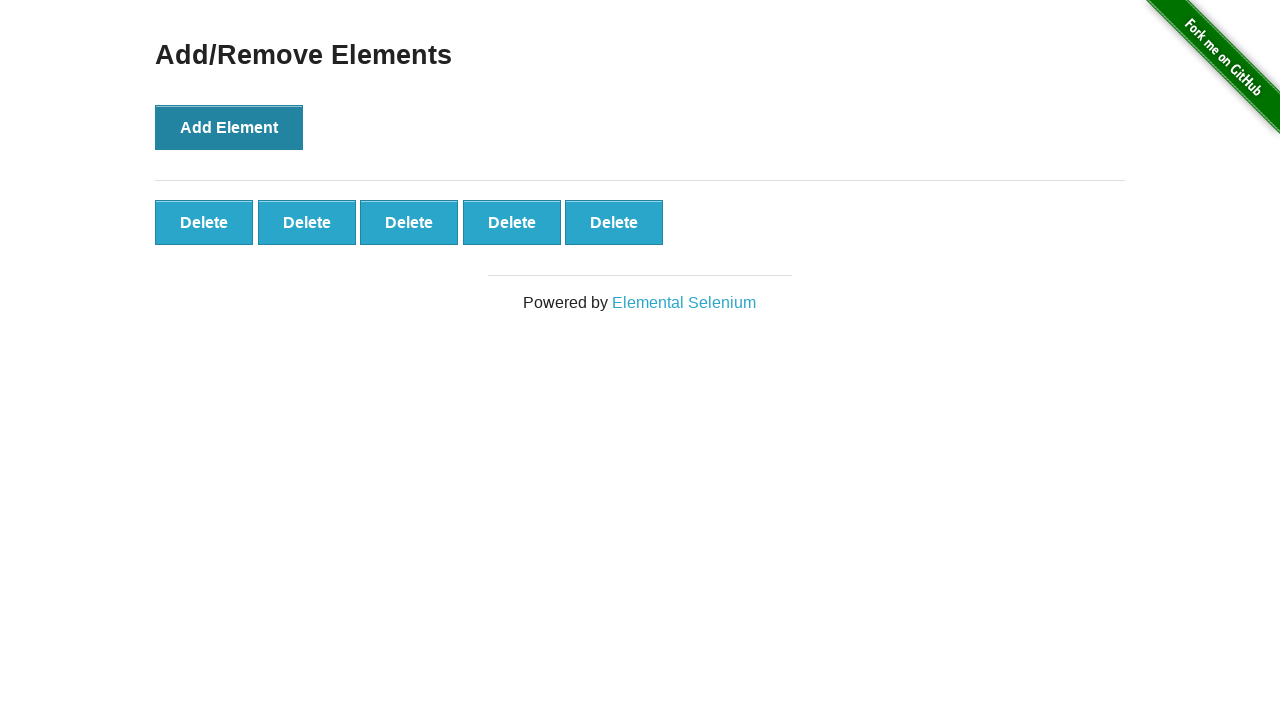

Located all delete buttons
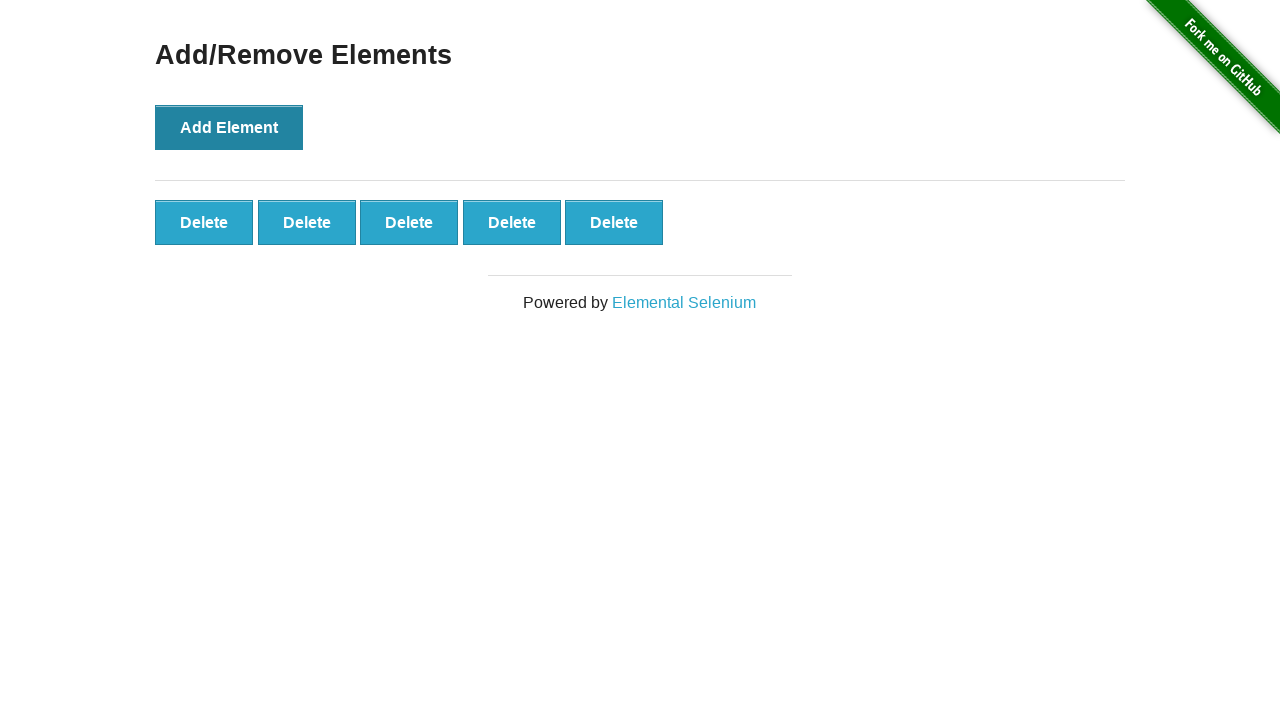

Verified that exactly 5 delete buttons were created
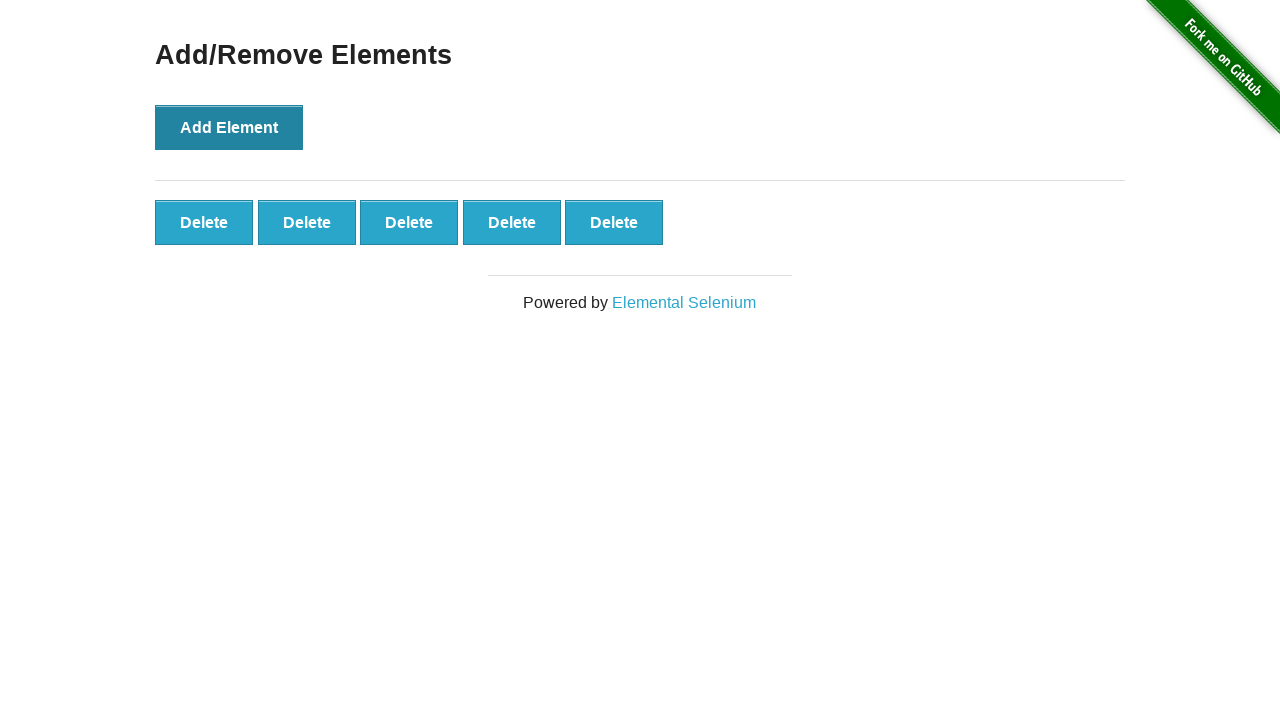

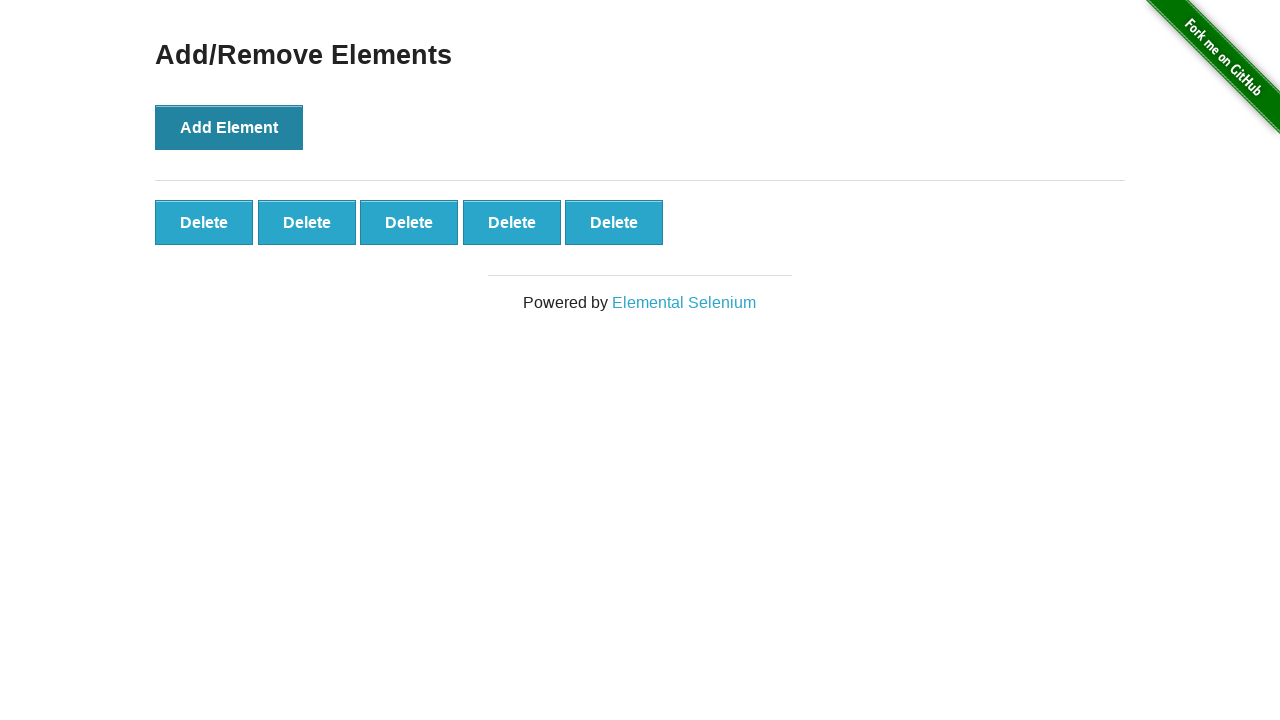